Tests checkbox functionality by clicking on the first checkbox element on a form testing page

Starting URL: https://formy-project.herokuapp.com/checkbox

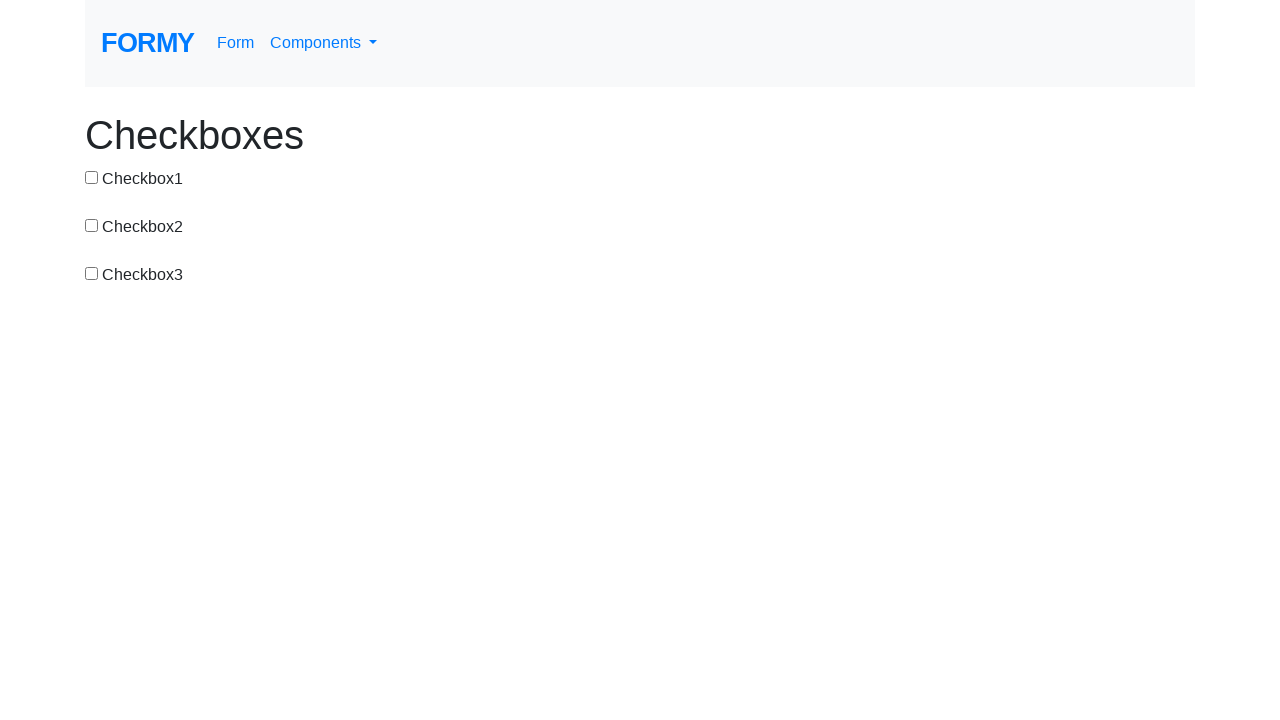

Navigated to checkbox test page
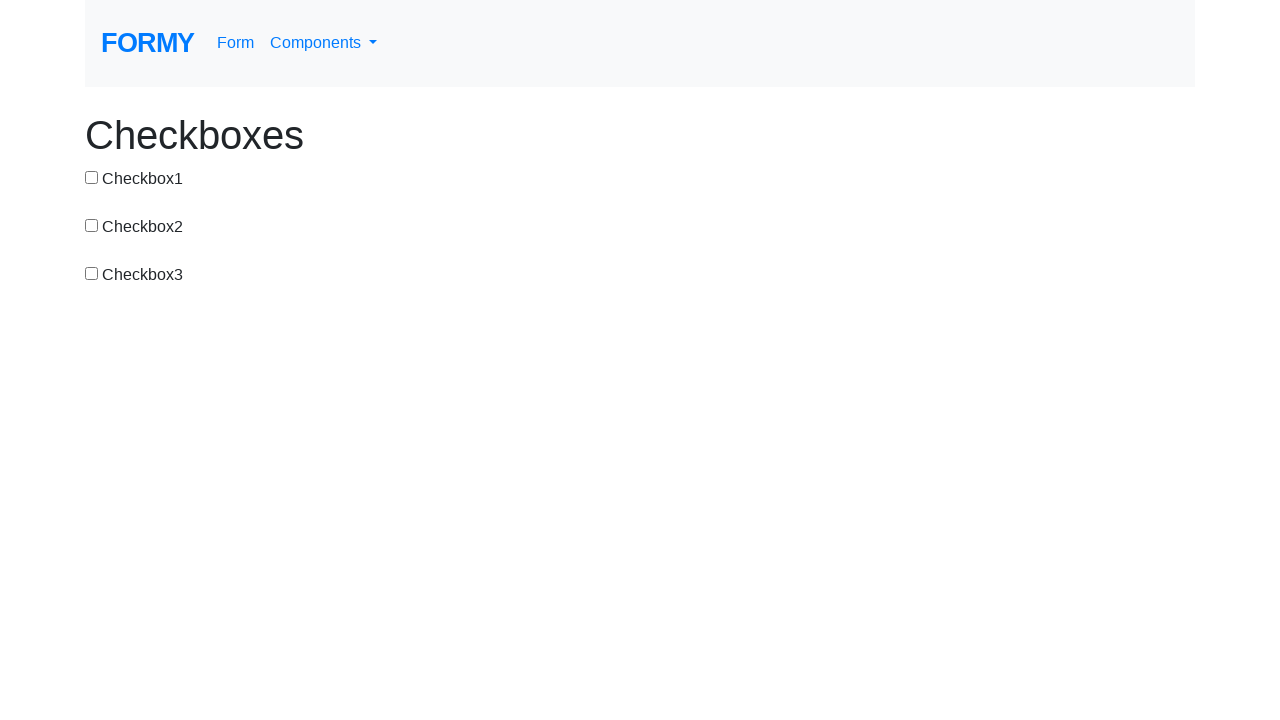

Clicked the first checkbox element at (92, 177) on #checkbox-1
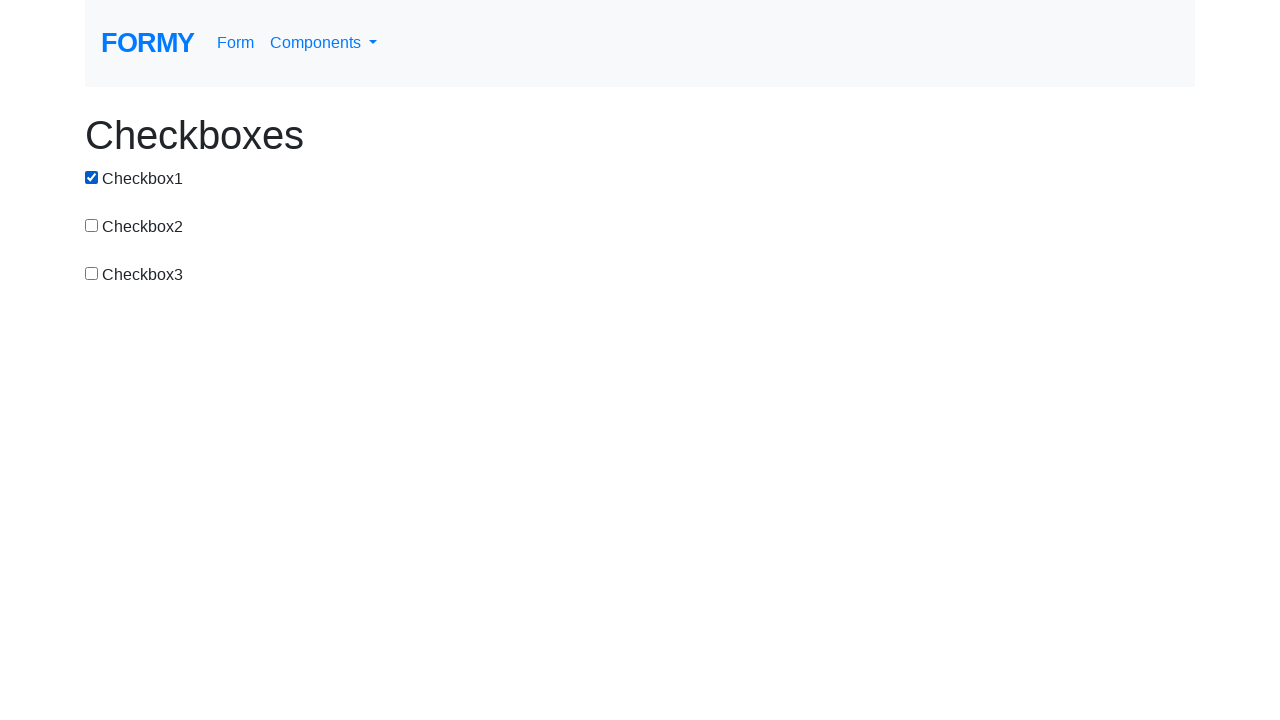

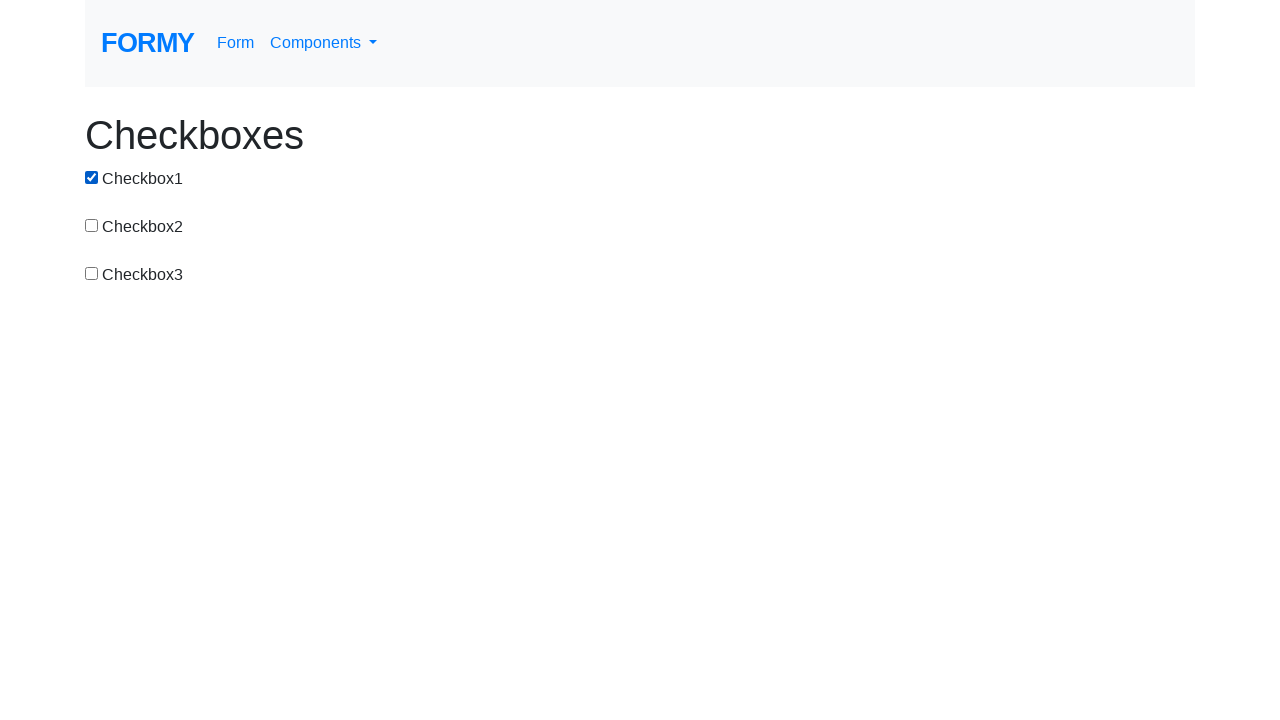